Tests that edits are saved when the input loses focus (blur event)

Starting URL: https://demo.playwright.dev/todomvc

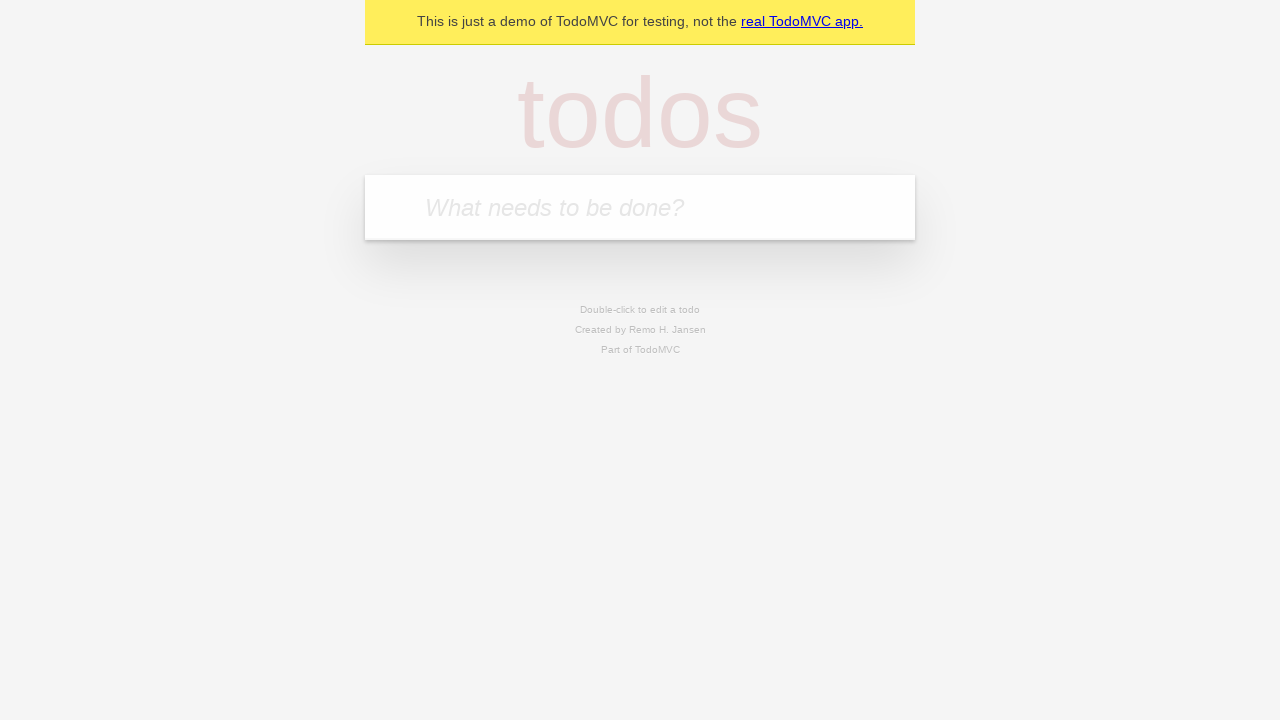

Filled todo input with 'buy some cheese' on internal:attr=[placeholder="What needs to be done?"i]
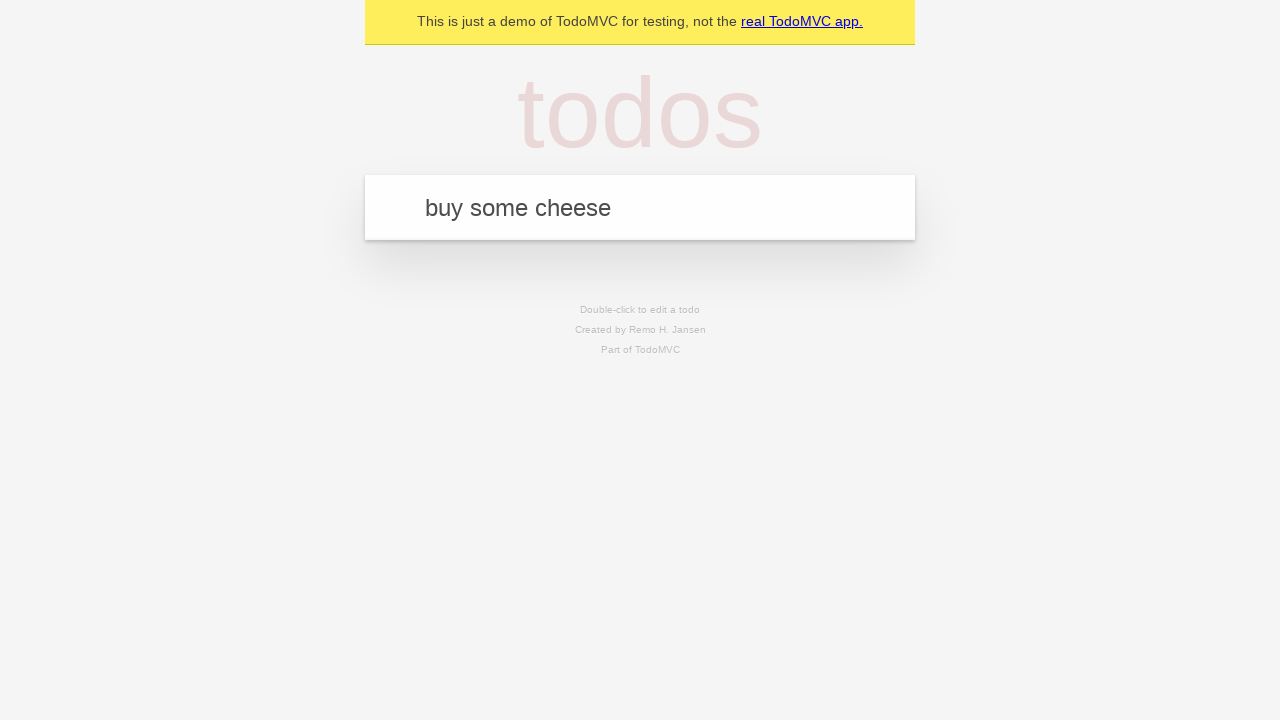

Pressed Enter to create first todo on internal:attr=[placeholder="What needs to be done?"i]
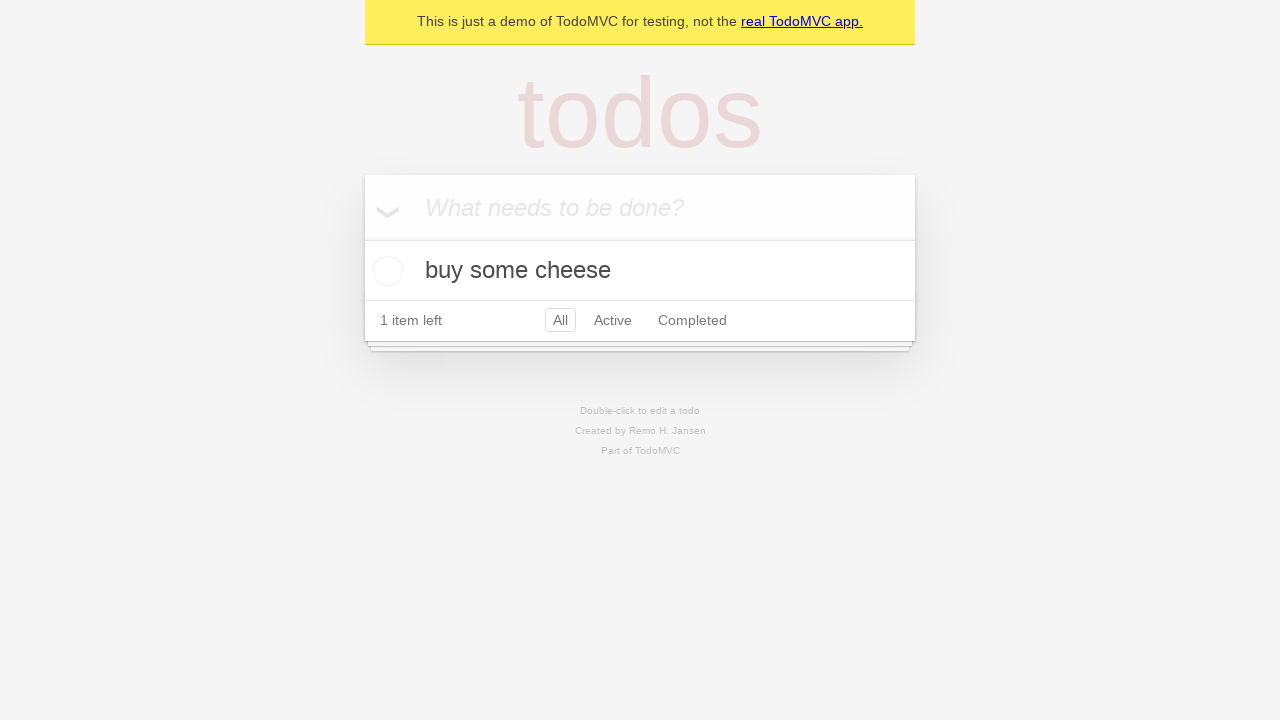

Filled todo input with 'feed the cat' on internal:attr=[placeholder="What needs to be done?"i]
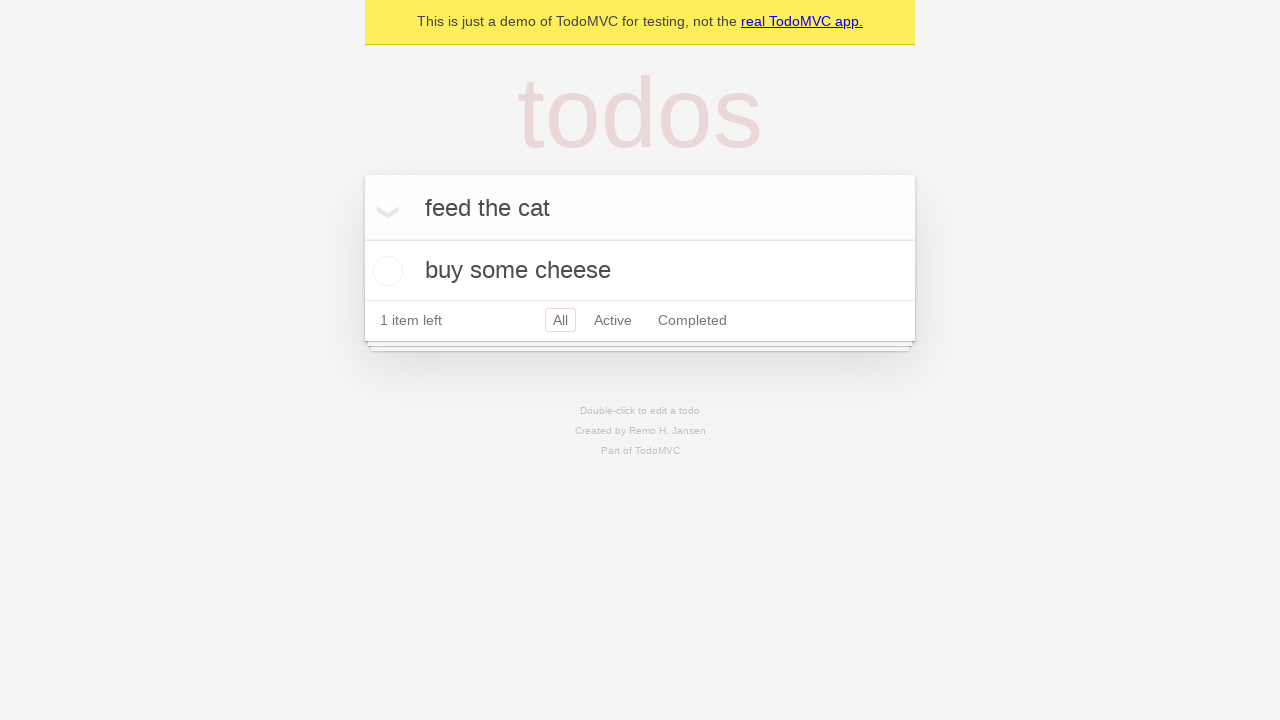

Pressed Enter to create second todo on internal:attr=[placeholder="What needs to be done?"i]
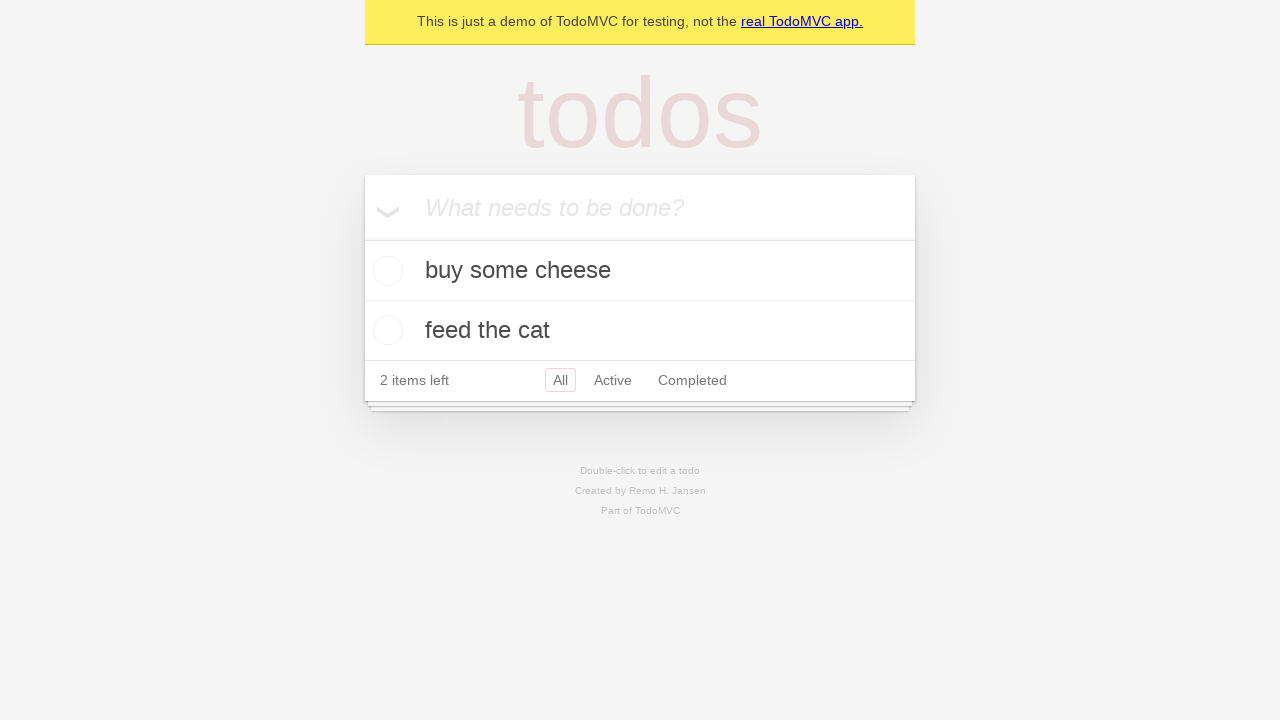

Filled todo input with 'book a doctors appointment' on internal:attr=[placeholder="What needs to be done?"i]
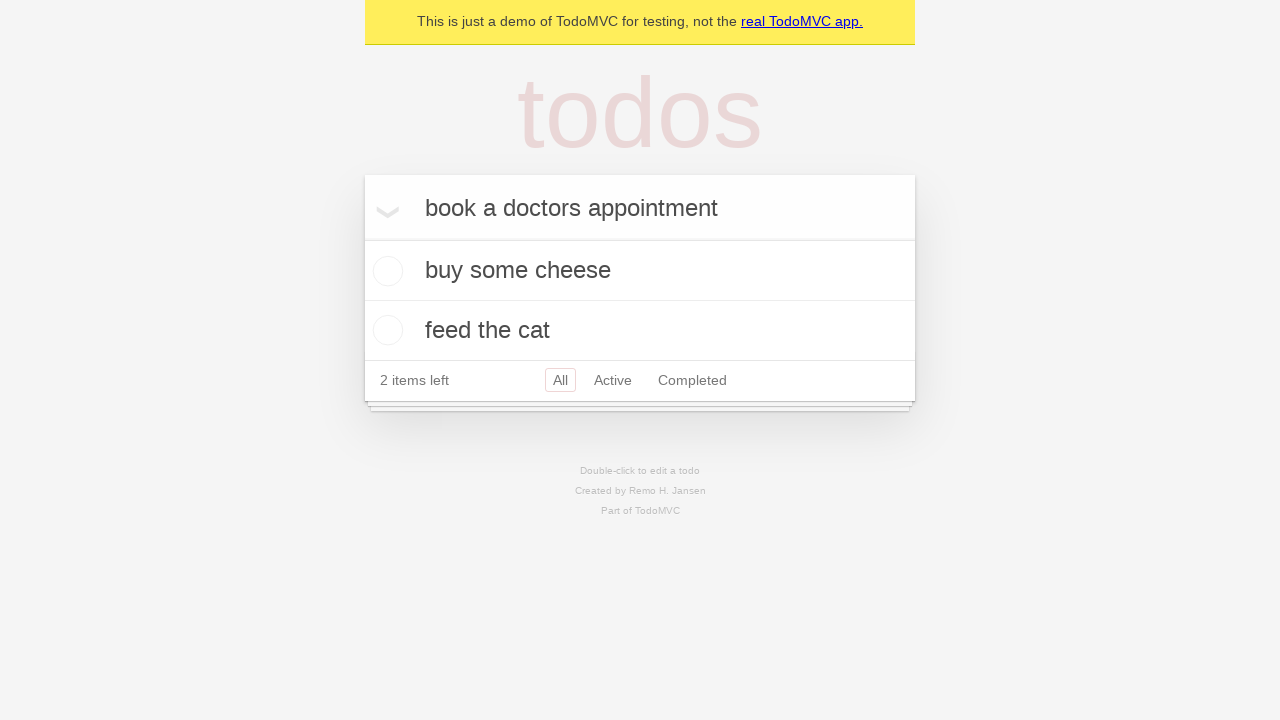

Pressed Enter to create third todo on internal:attr=[placeholder="What needs to be done?"i]
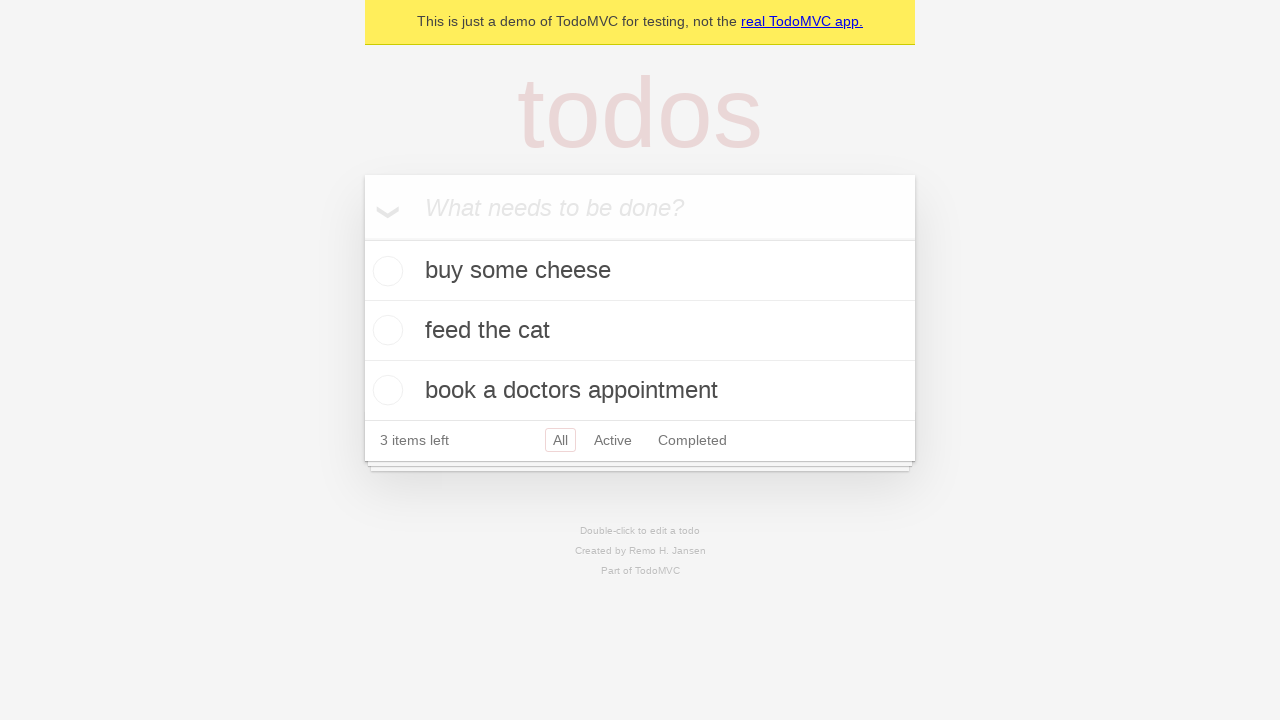

Double-clicked second todo item to enter edit mode at (640, 331) on internal:testid=[data-testid="todo-item"s] >> nth=1
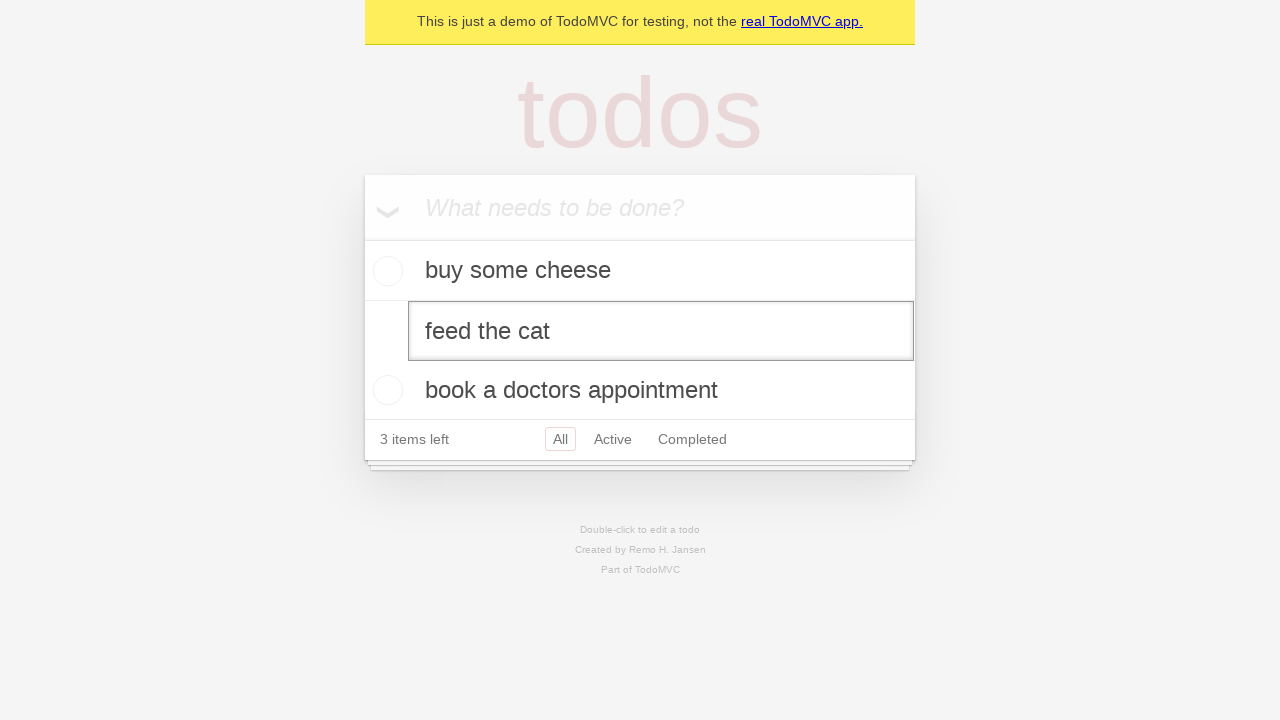

Filled edit field with 'buy some sausages' on internal:testid=[data-testid="todo-item"s] >> nth=1 >> .edit
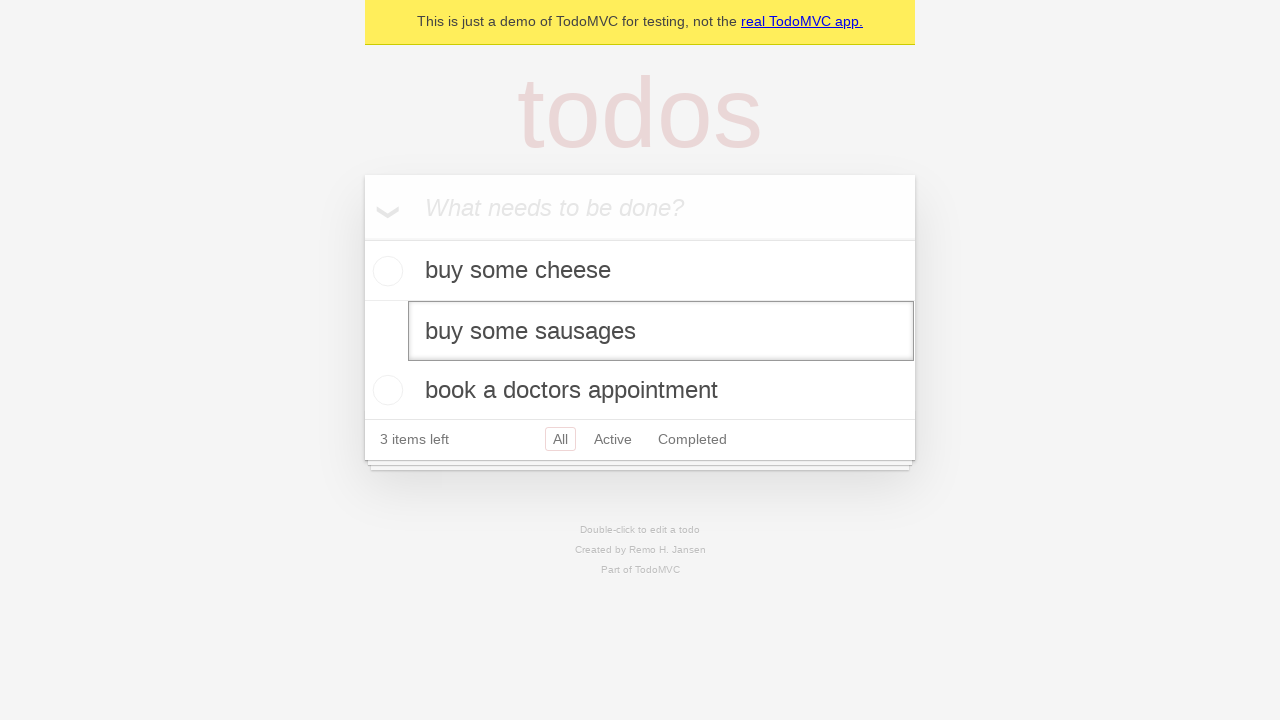

Triggered blur event on edit field to save changes
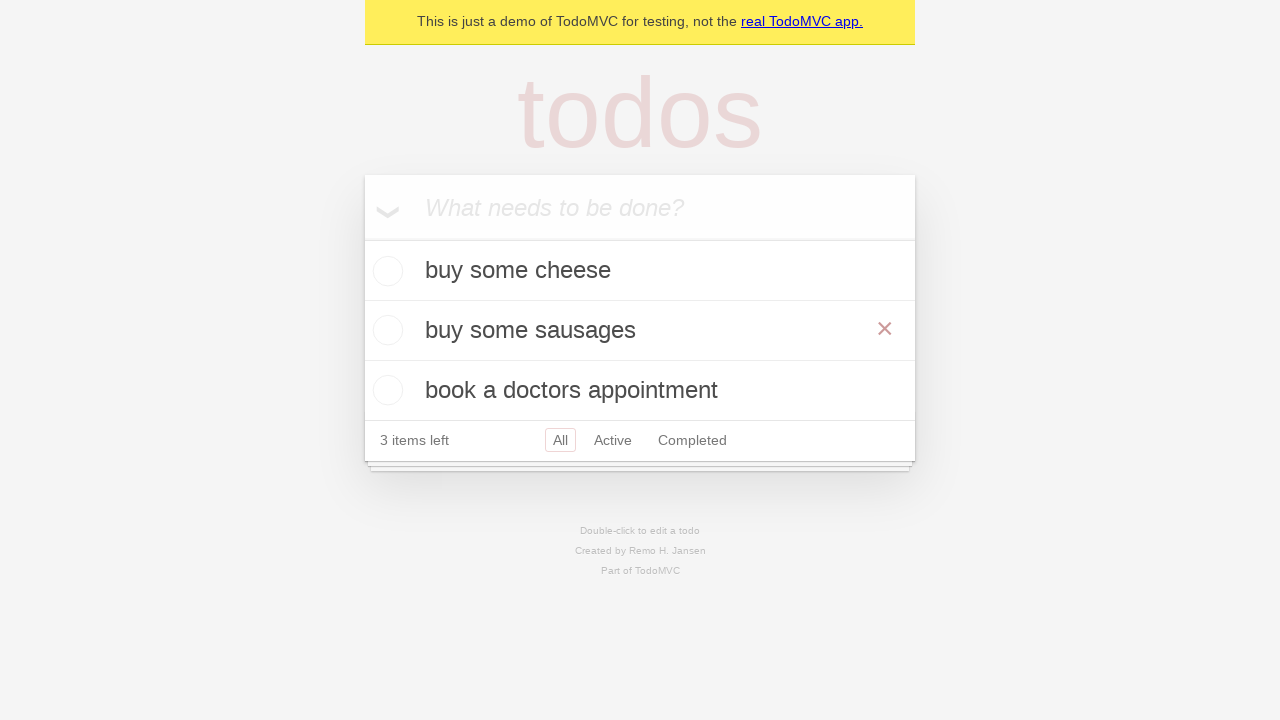

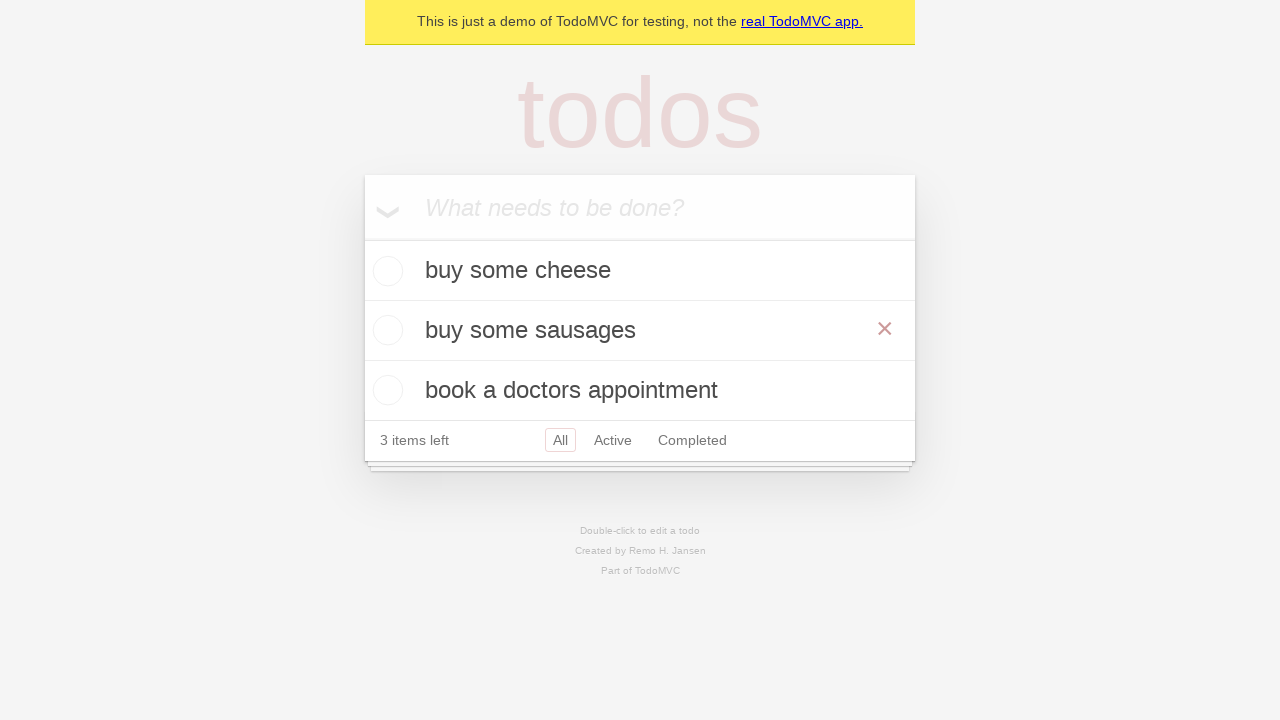